Tests the sort by price low to high functionality on the shop page by selecting the price option from the sorting dropdown.

Starting URL: http://practice.automationtesting.in/

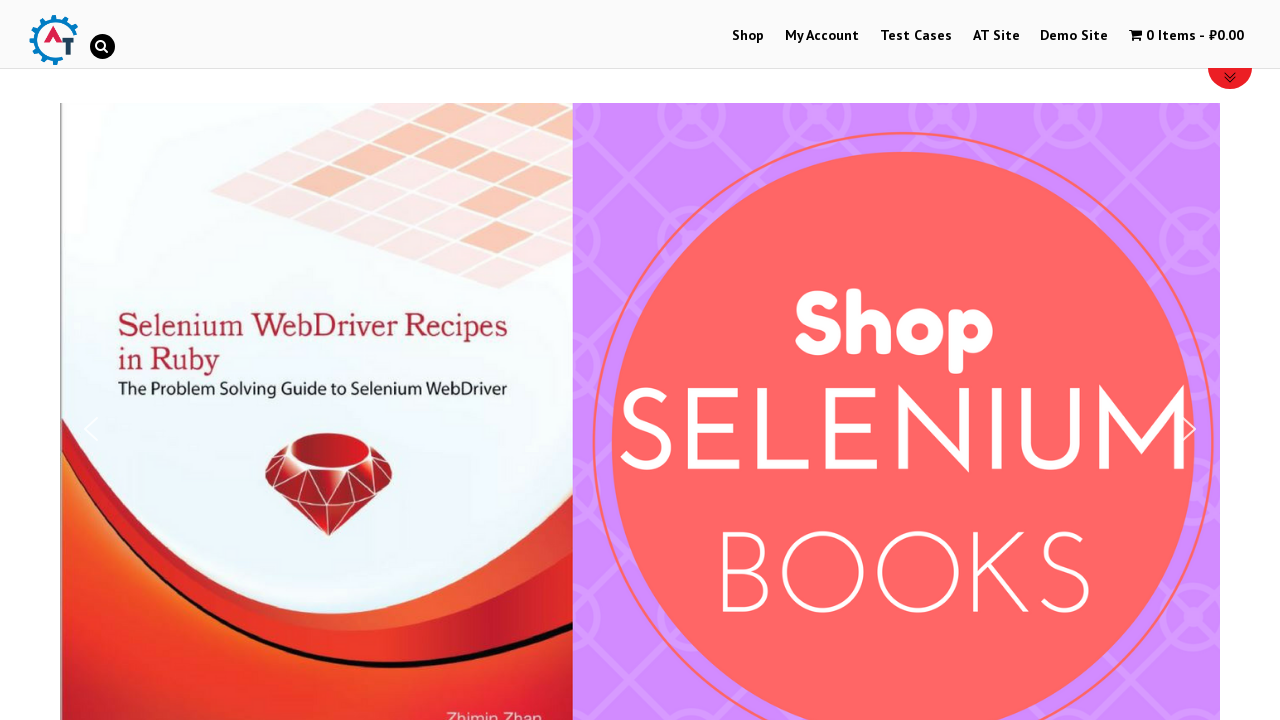

Clicked on Shop Menu at (748, 36) on xpath=//li[@id='menu-item-40']/a
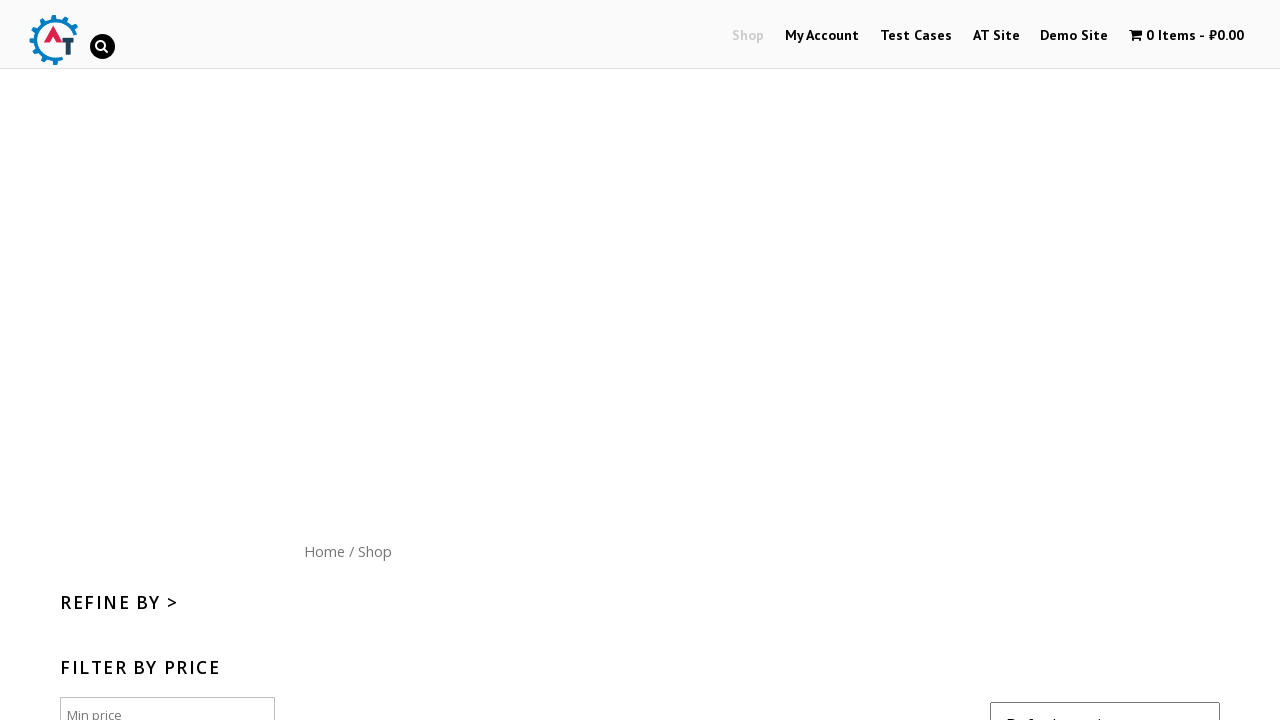

Shop page loaded with sorting dropdown visible
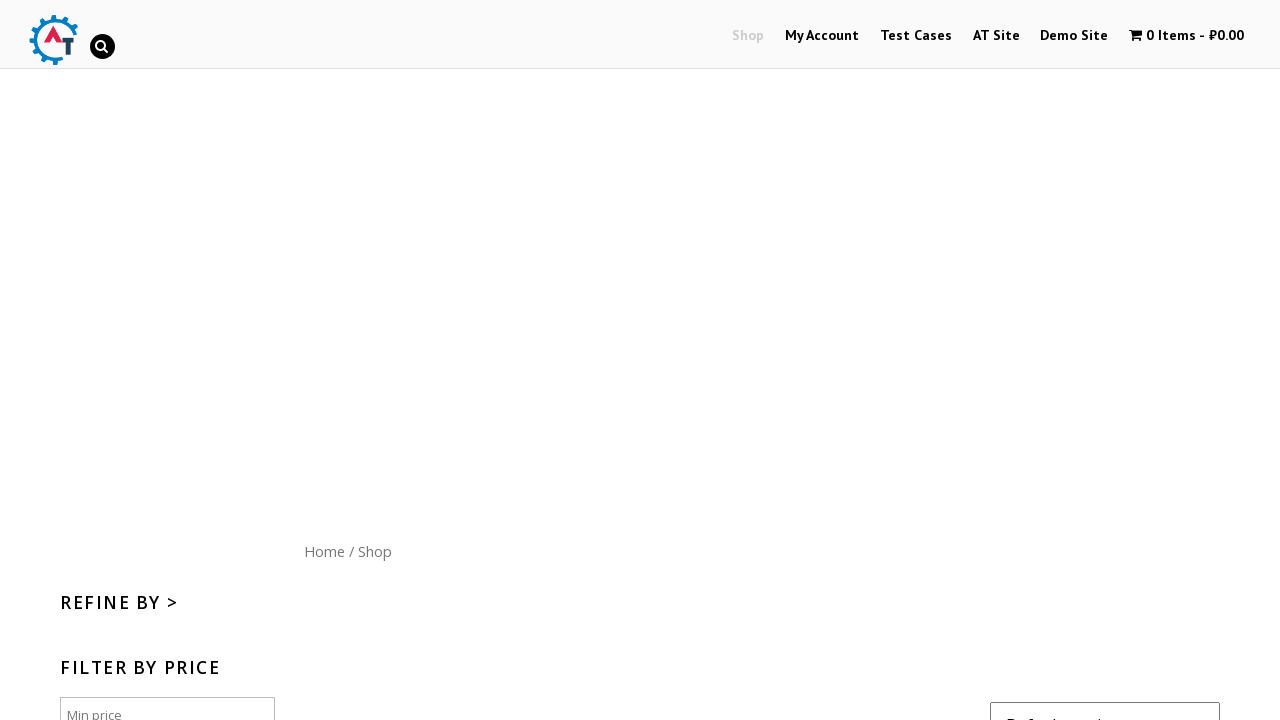

Selected 'price' option from sorting dropdown to sort by price low to high on #content form select
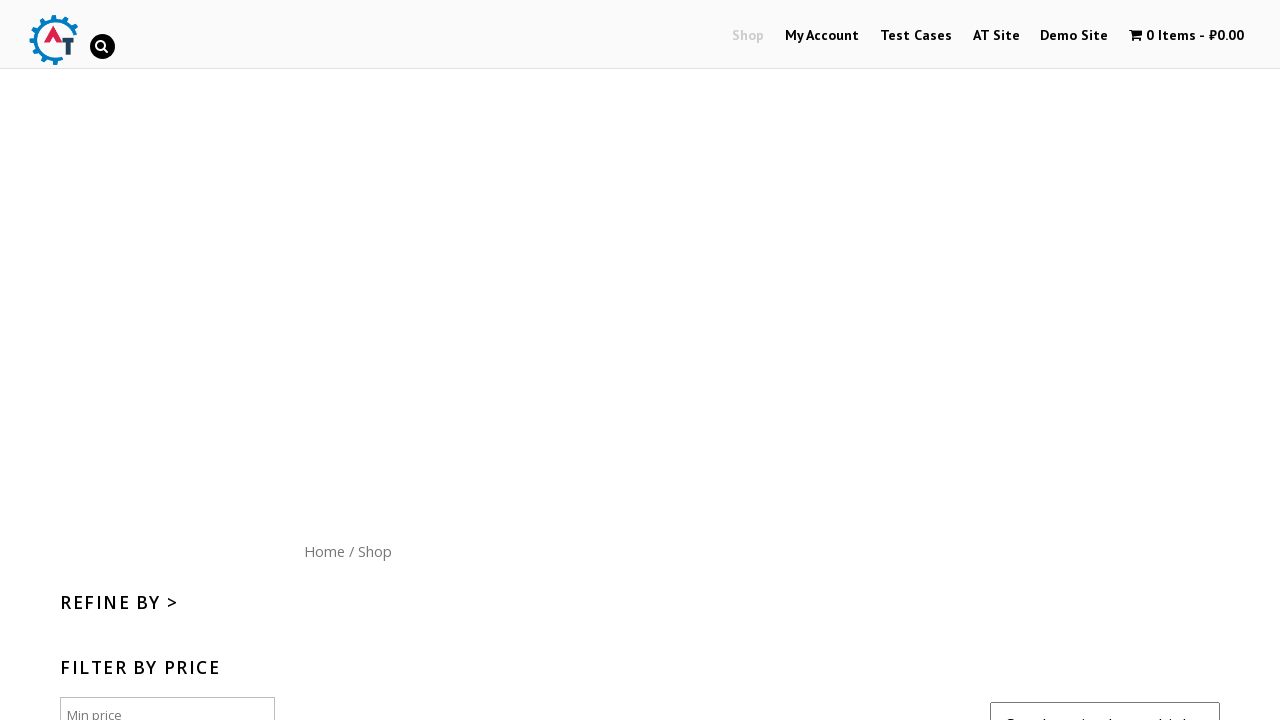

Products reloaded and sorted by price low to high
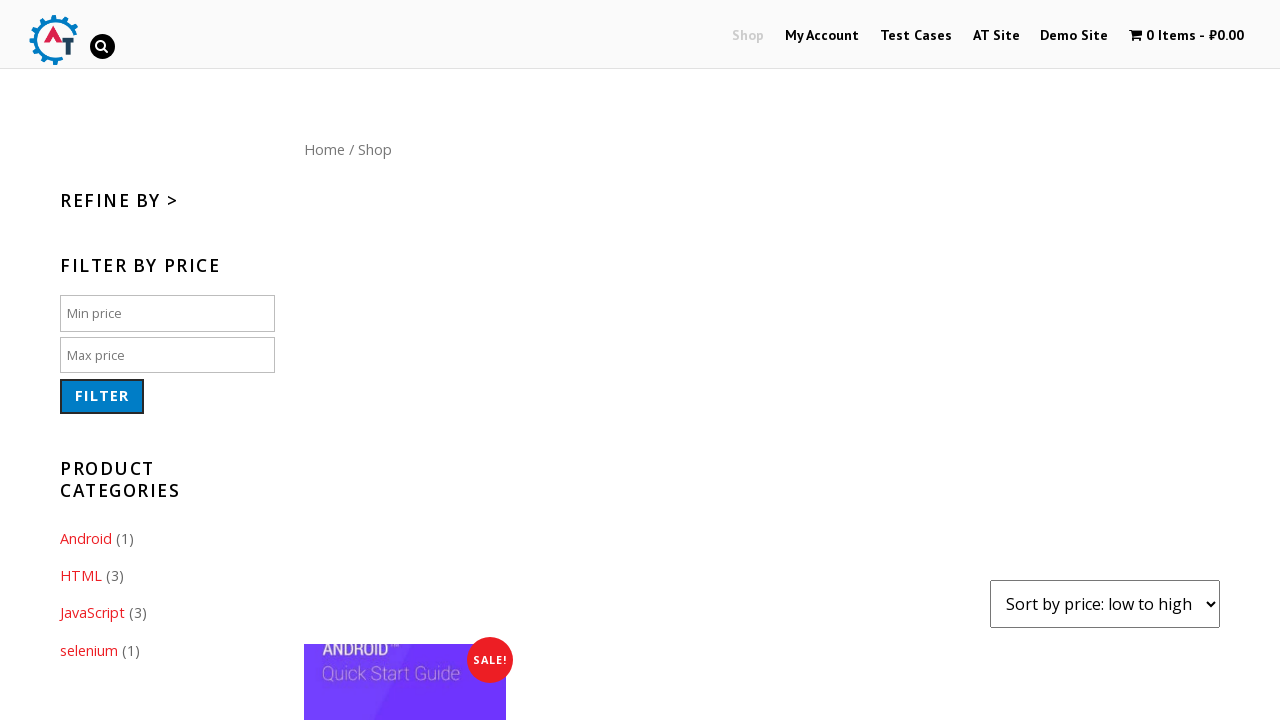

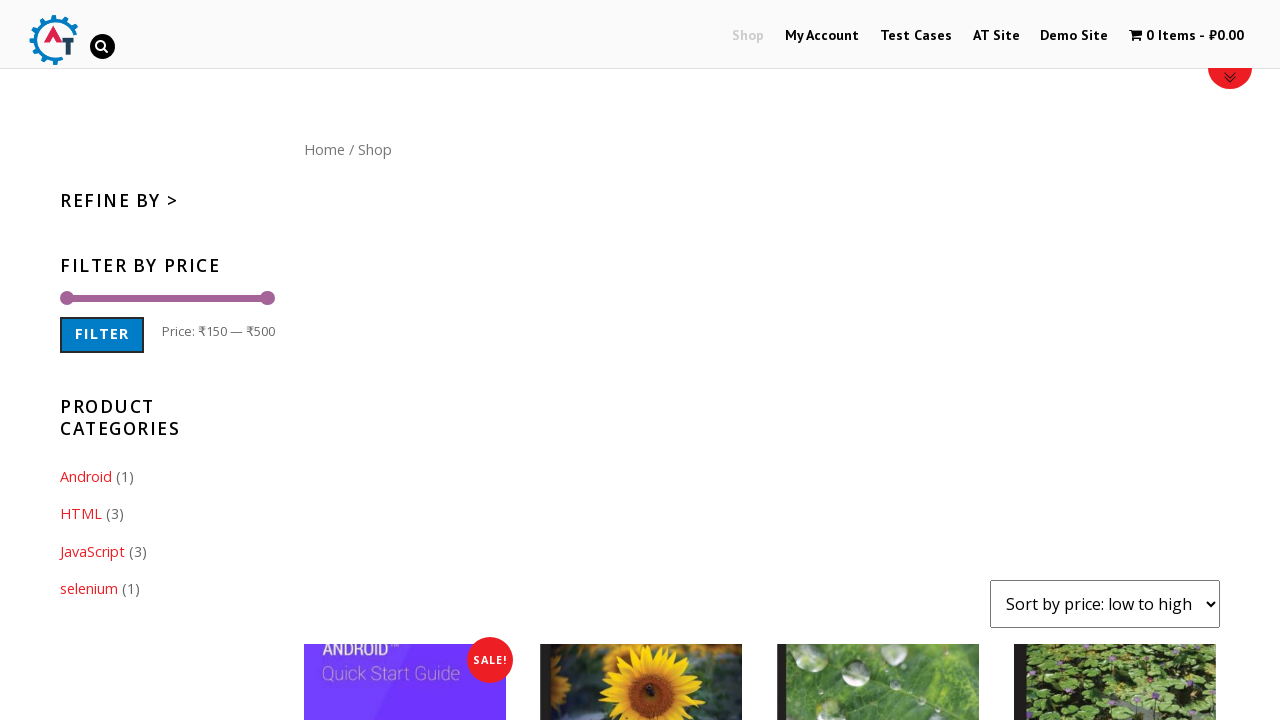